Tests browser forward navigation by navigating to catalog, going back, then forward, verifying the URL

Starting URL: https://yantrakeramika.ru/

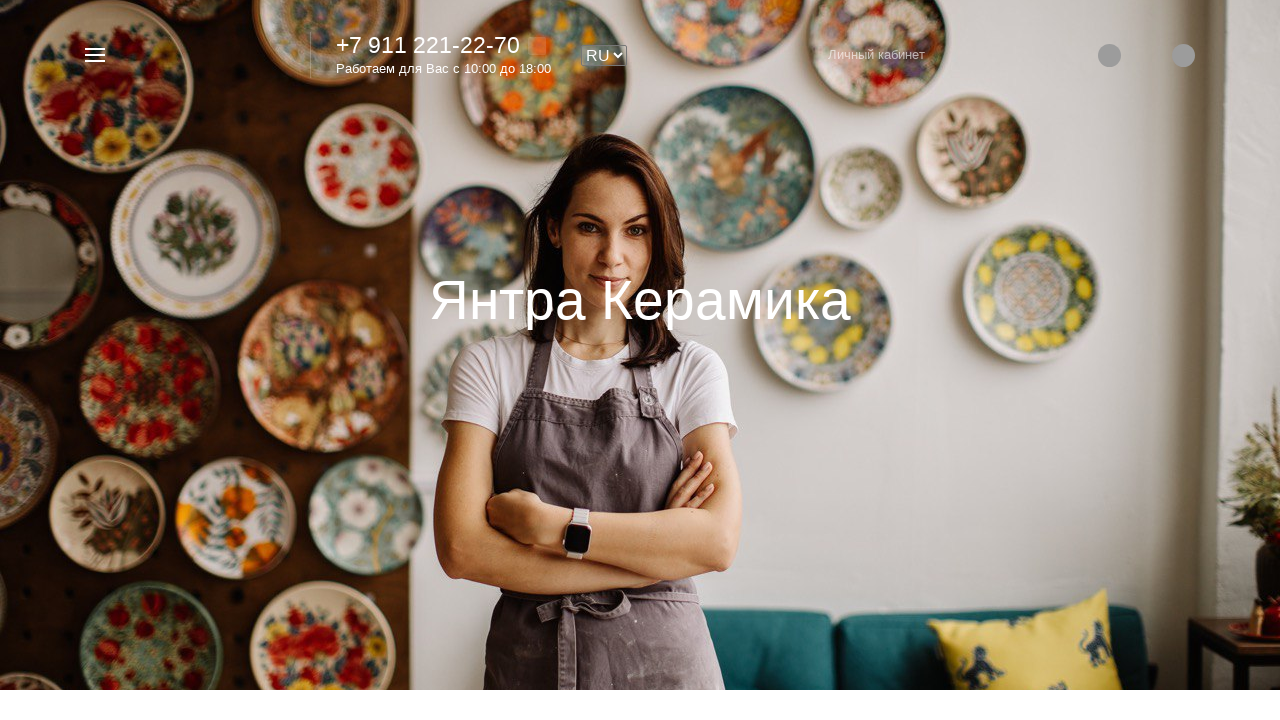

Navigated to catalog page at https://yantrakeramika.ru/catalog/Tarelki/
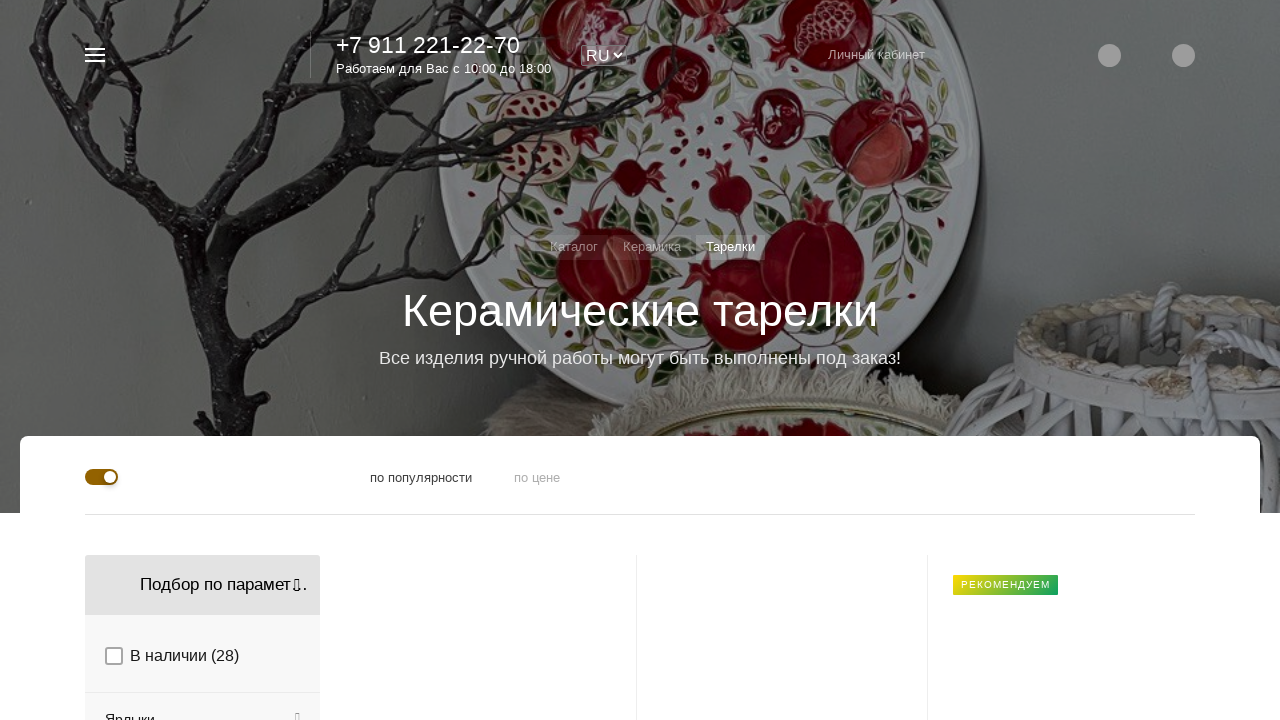

Catalog page loaded (domcontentloaded)
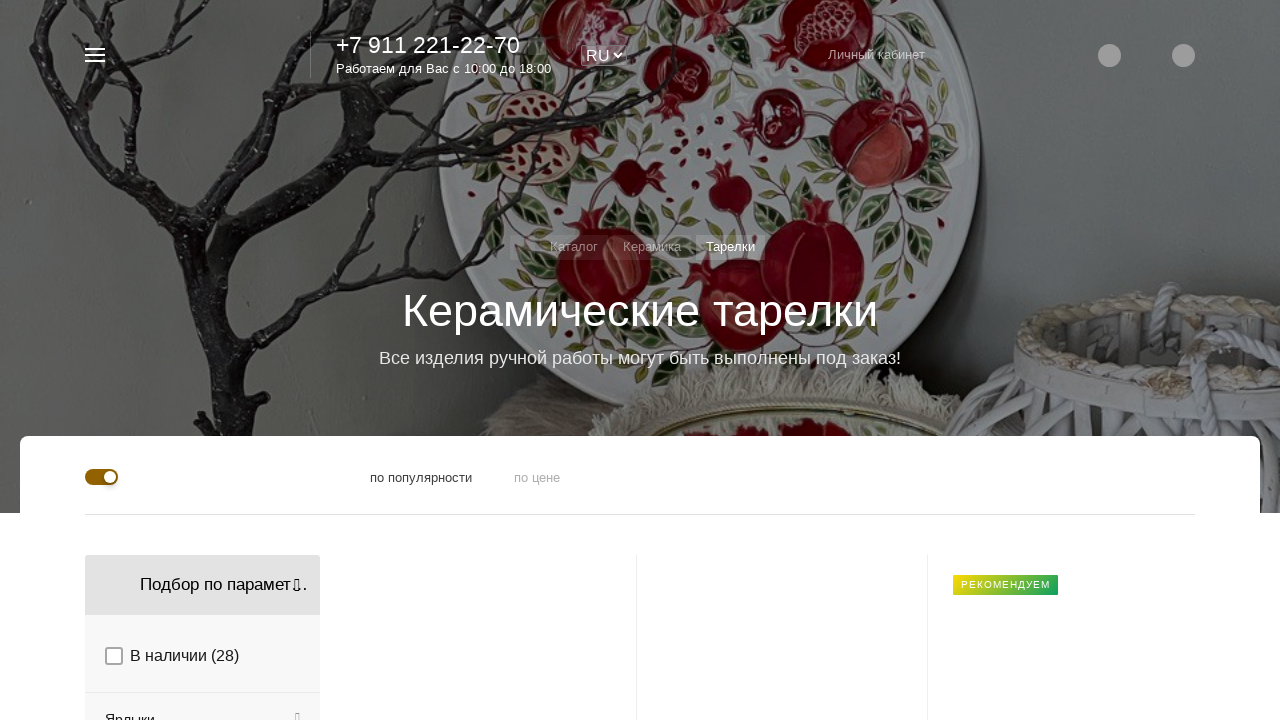

Navigated back to previous page
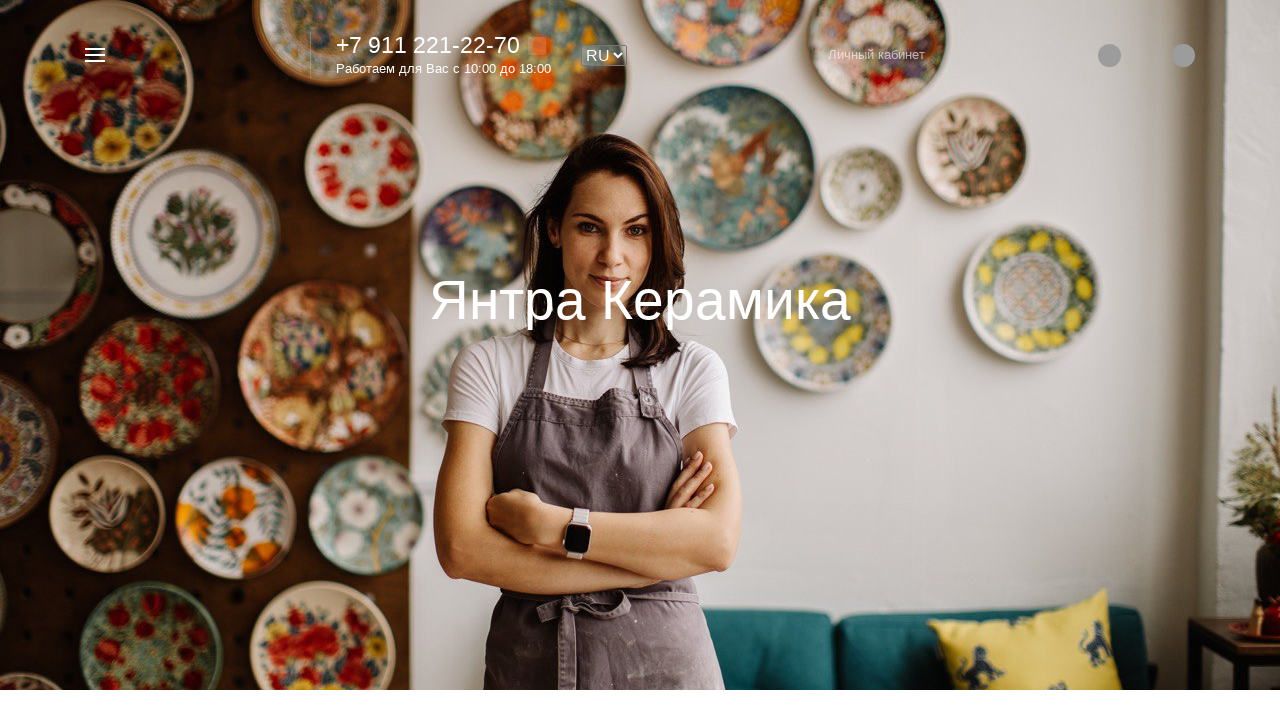

Previous page loaded (domcontentloaded)
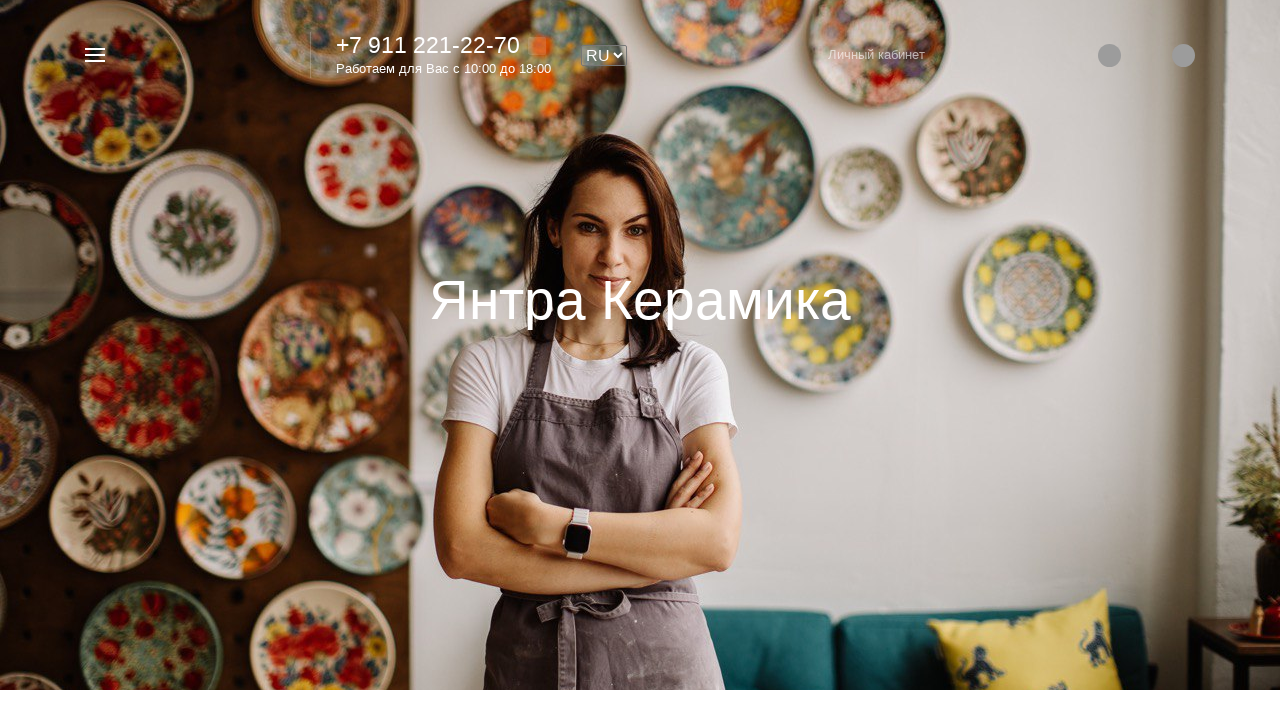

Navigated forward to catalog page
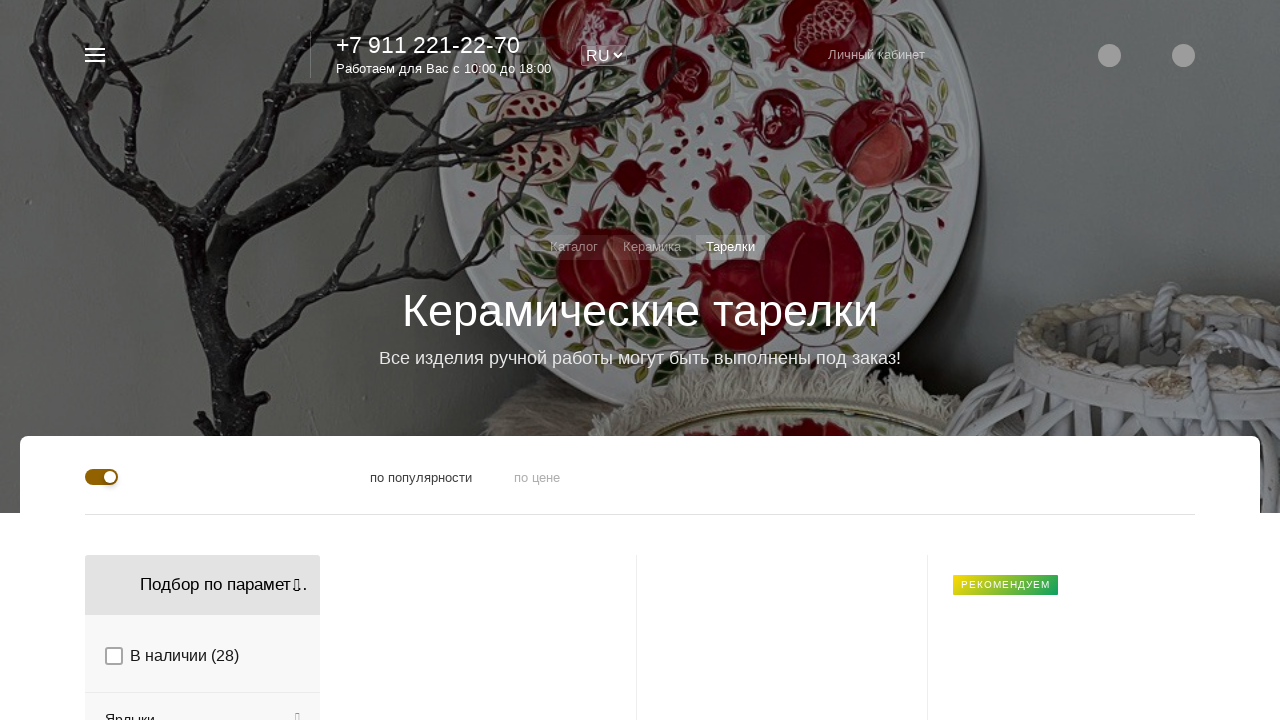

Catalog page loaded after forward navigation (domcontentloaded)
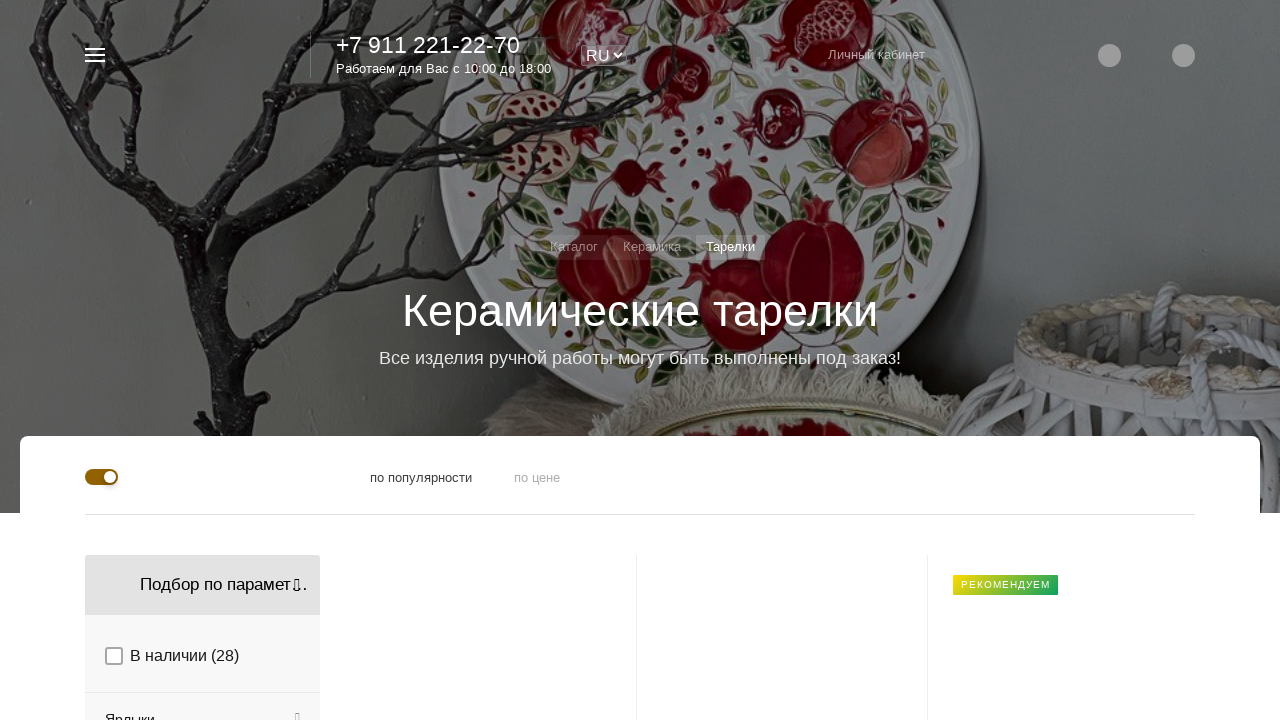

Verified URL matches expected catalog page URL
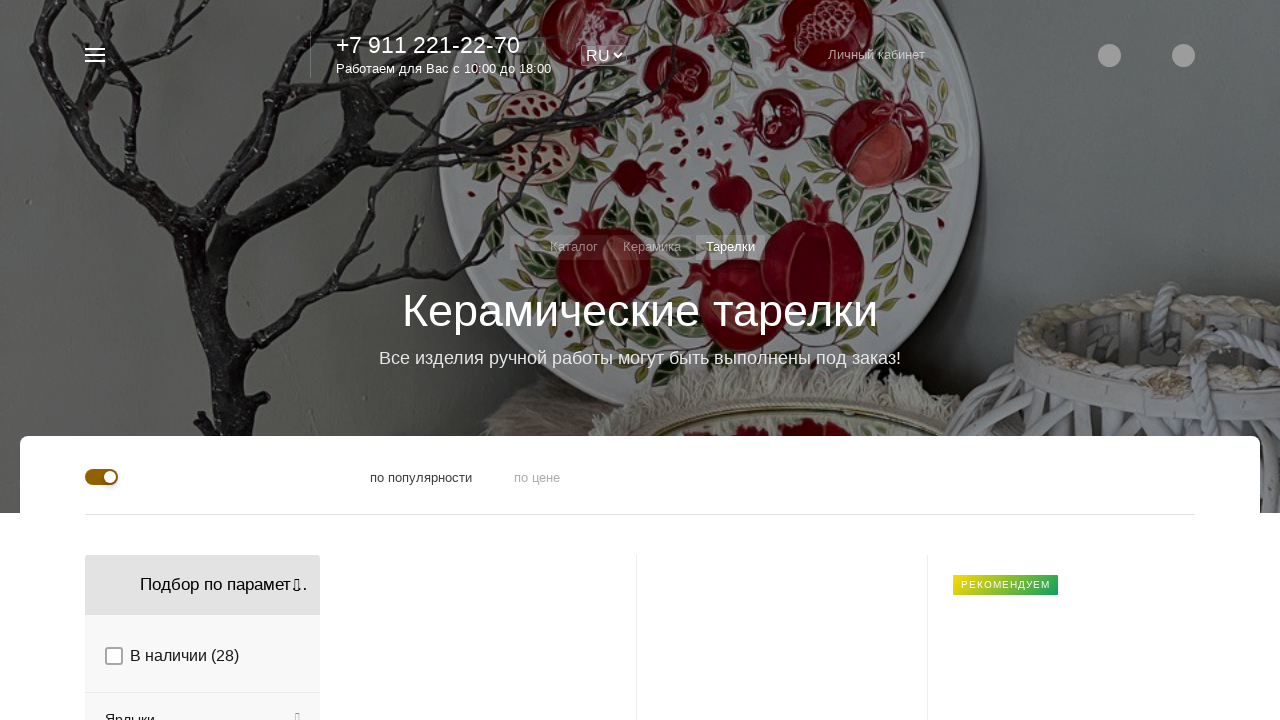

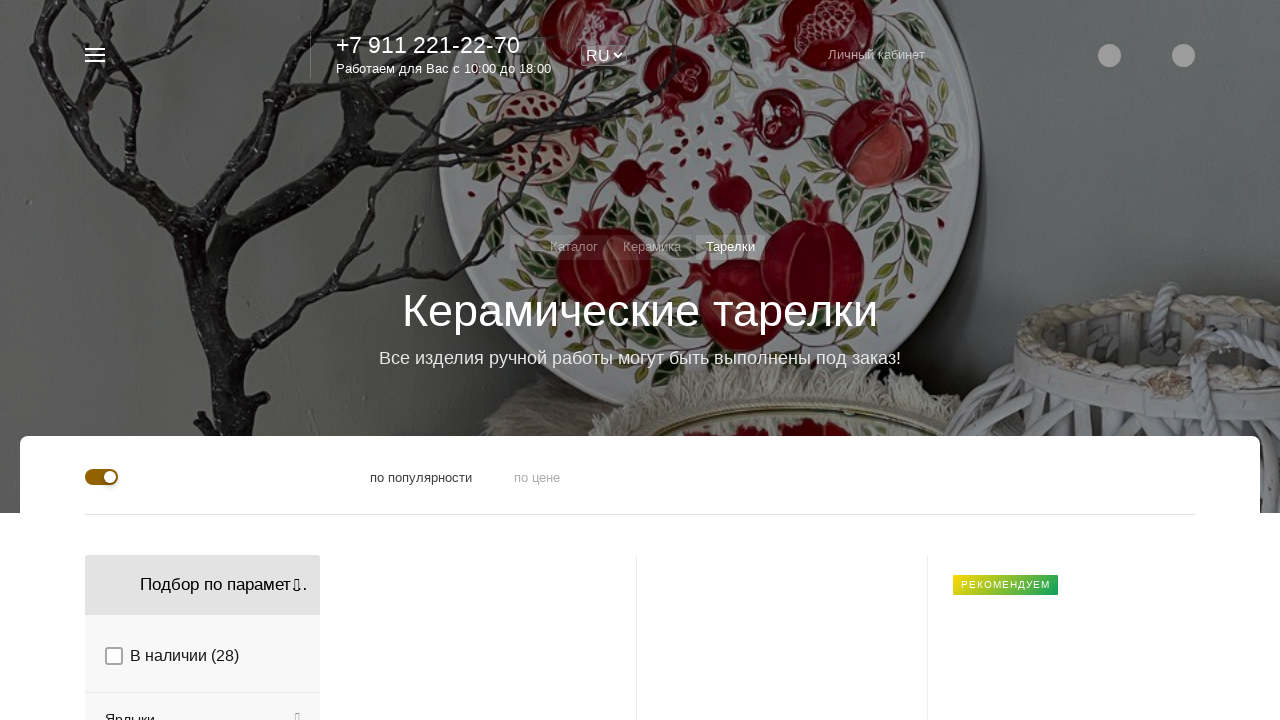